Navigates to Automation Exercise website and verifies that the Category section contains exactly 3 elements, then retrieves the category names

Starting URL: https://www.automationexercise.com/

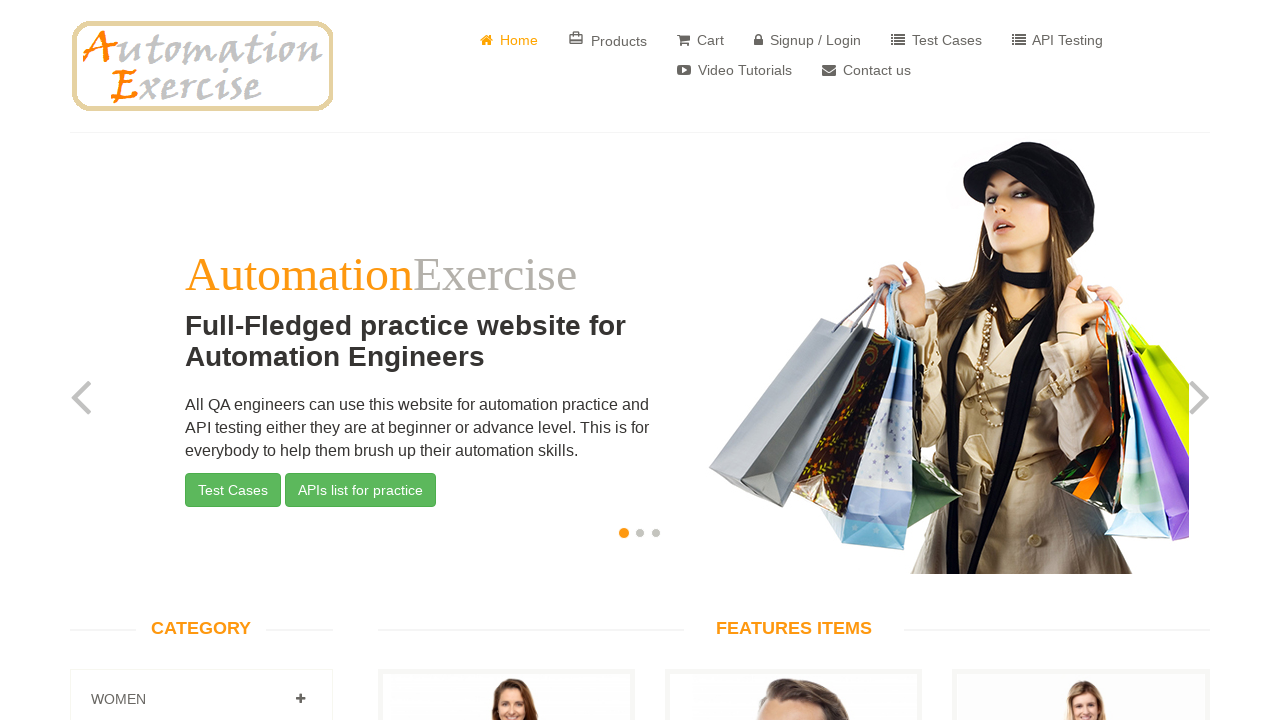

Waited for category elements to load
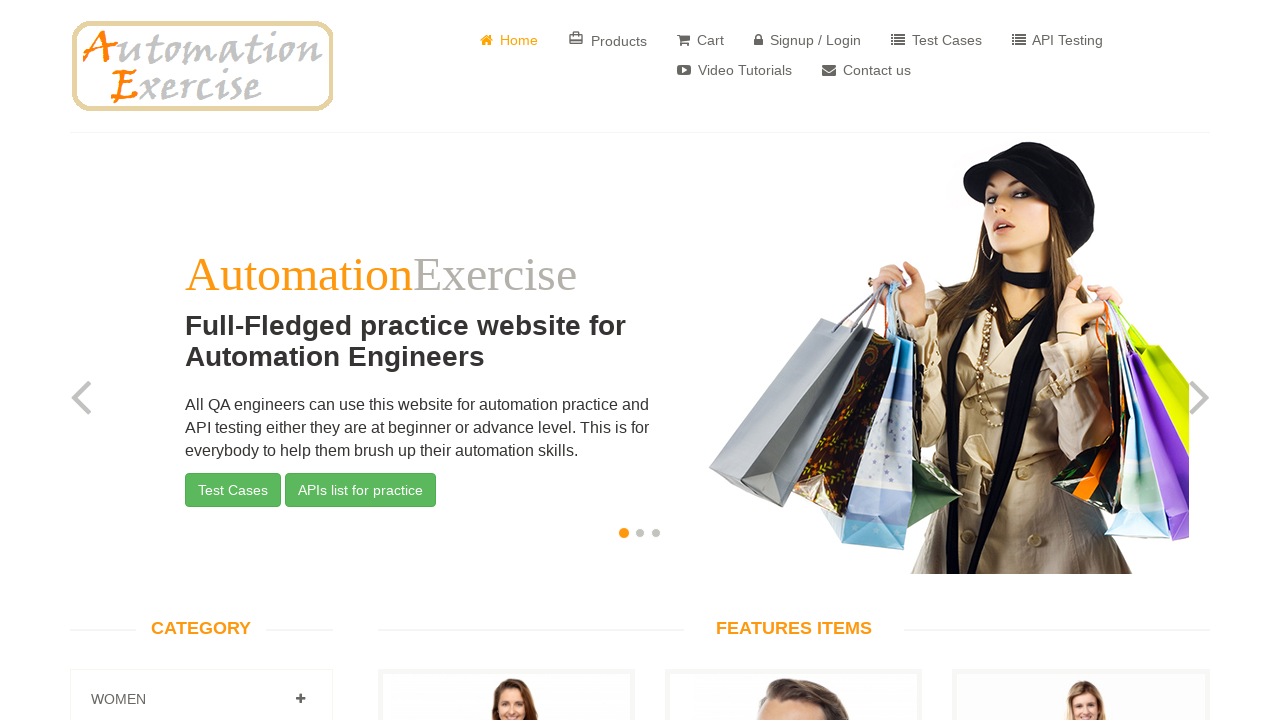

Retrieved all category elements with class 'panel-title'
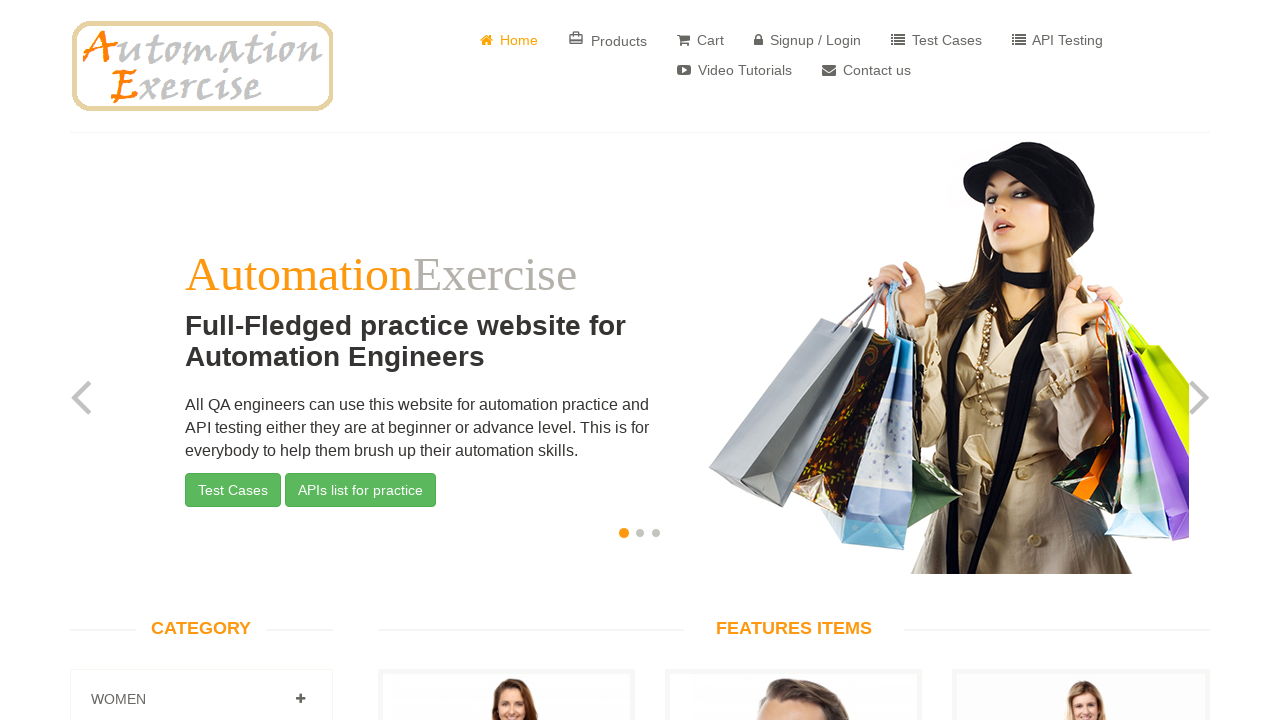

Verified that Category section contains exactly 3 elements
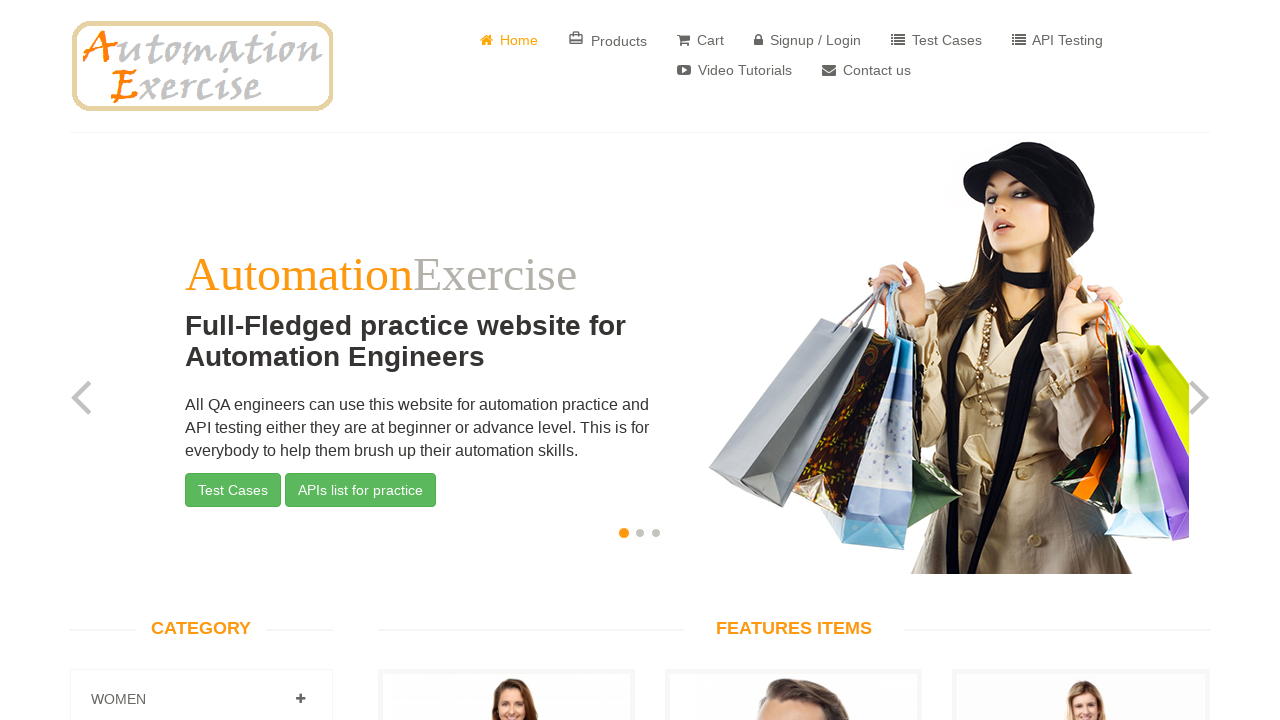

Retrieved category name: 
										
											
											Women
										
									
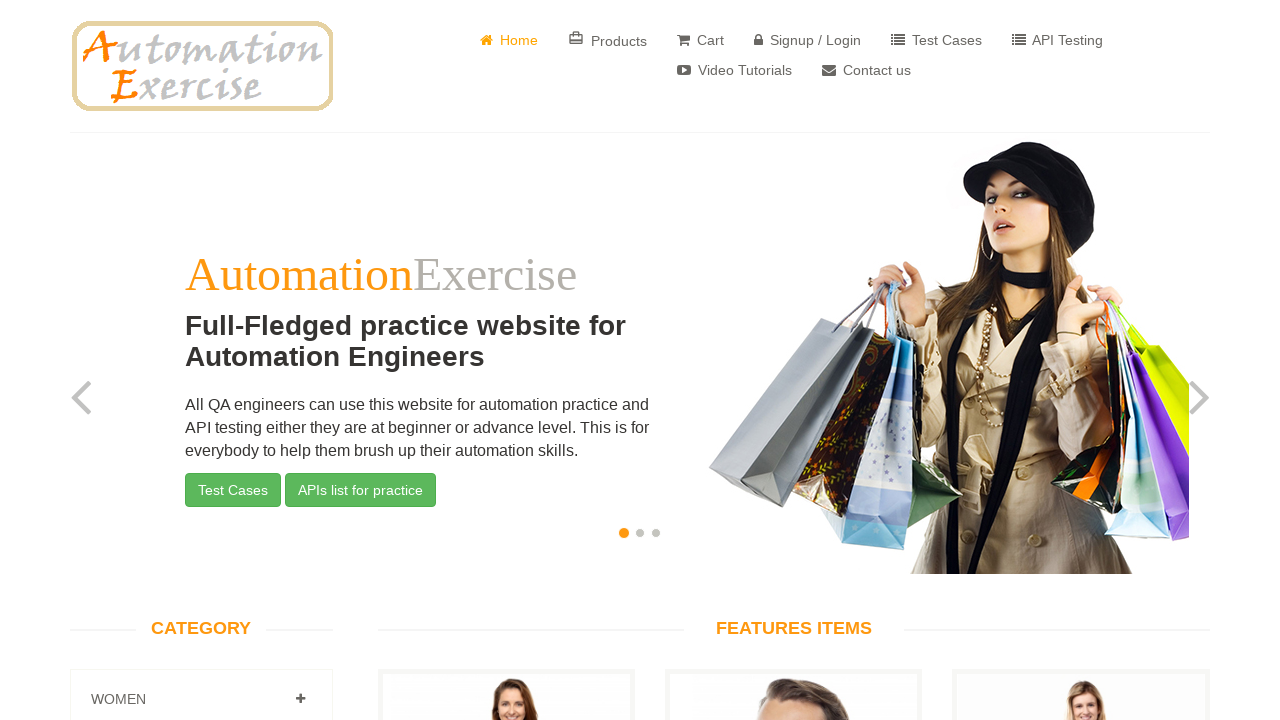

Retrieved category name: 
										
											
											Men
										
									
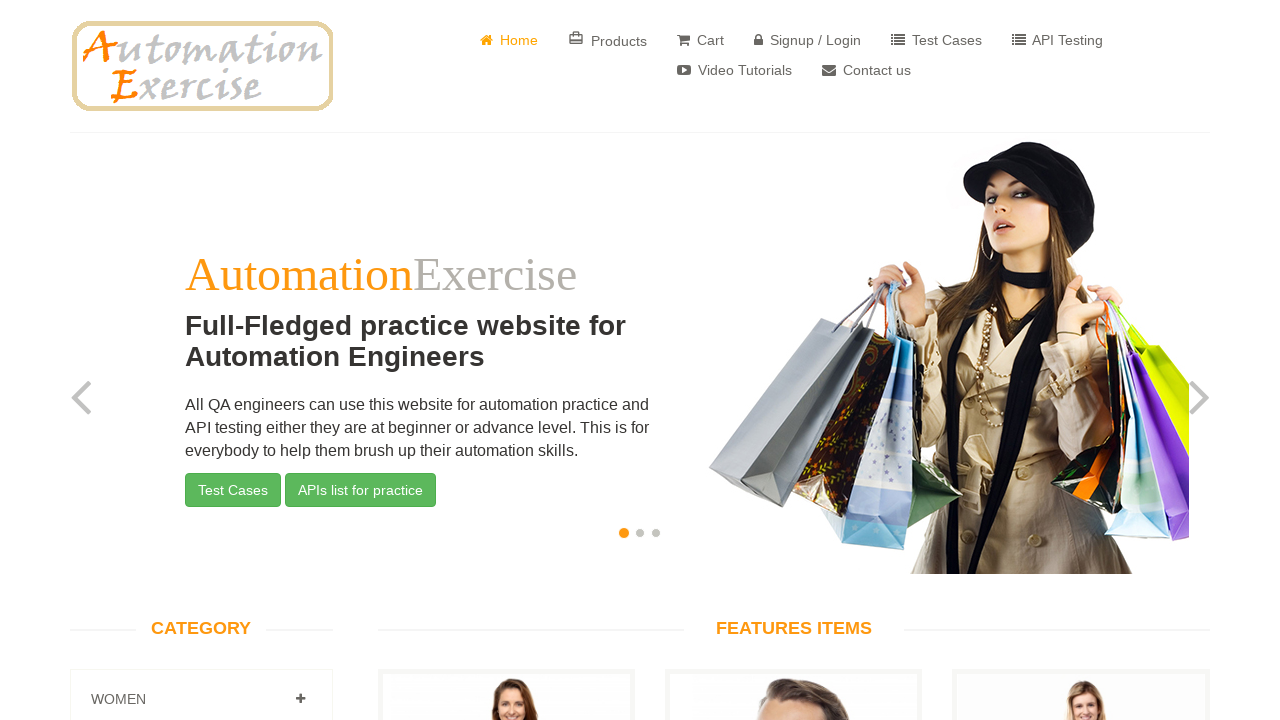

Retrieved category name: 
										
											
											Kids
										
									
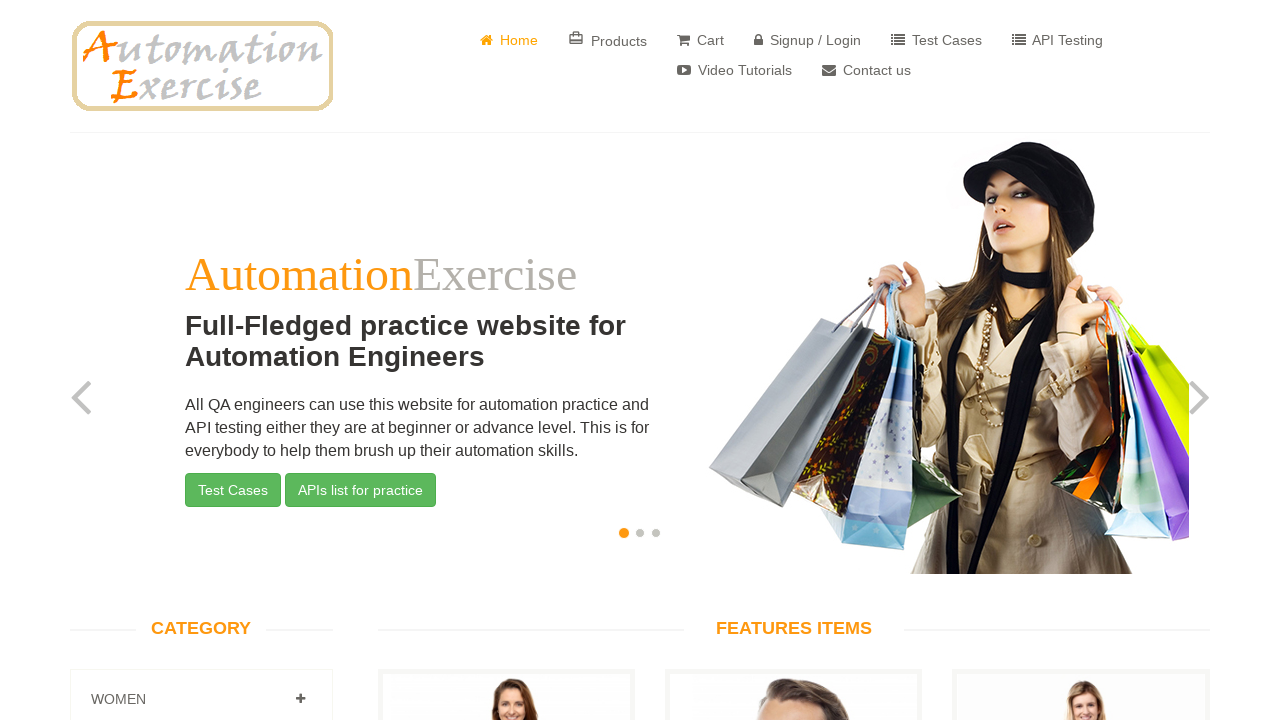

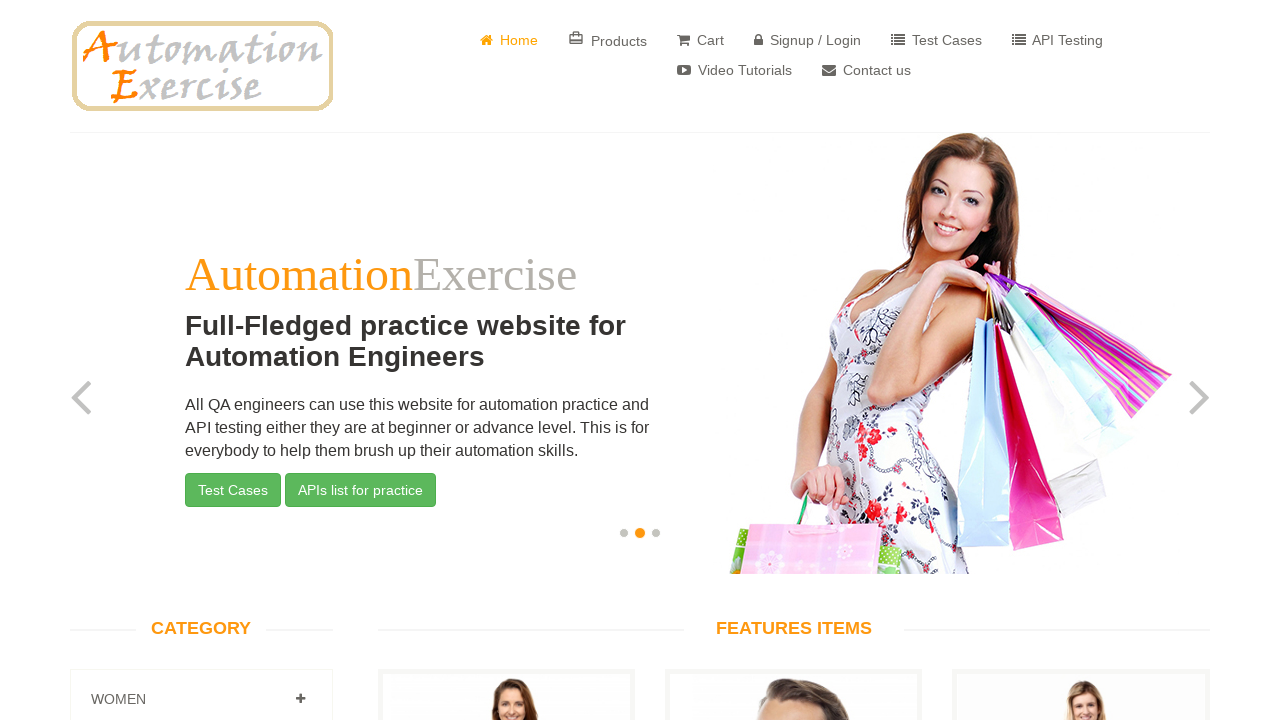